Tests that the todo counter displays the correct number as items are added.

Starting URL: https://demo.playwright.dev/todomvc

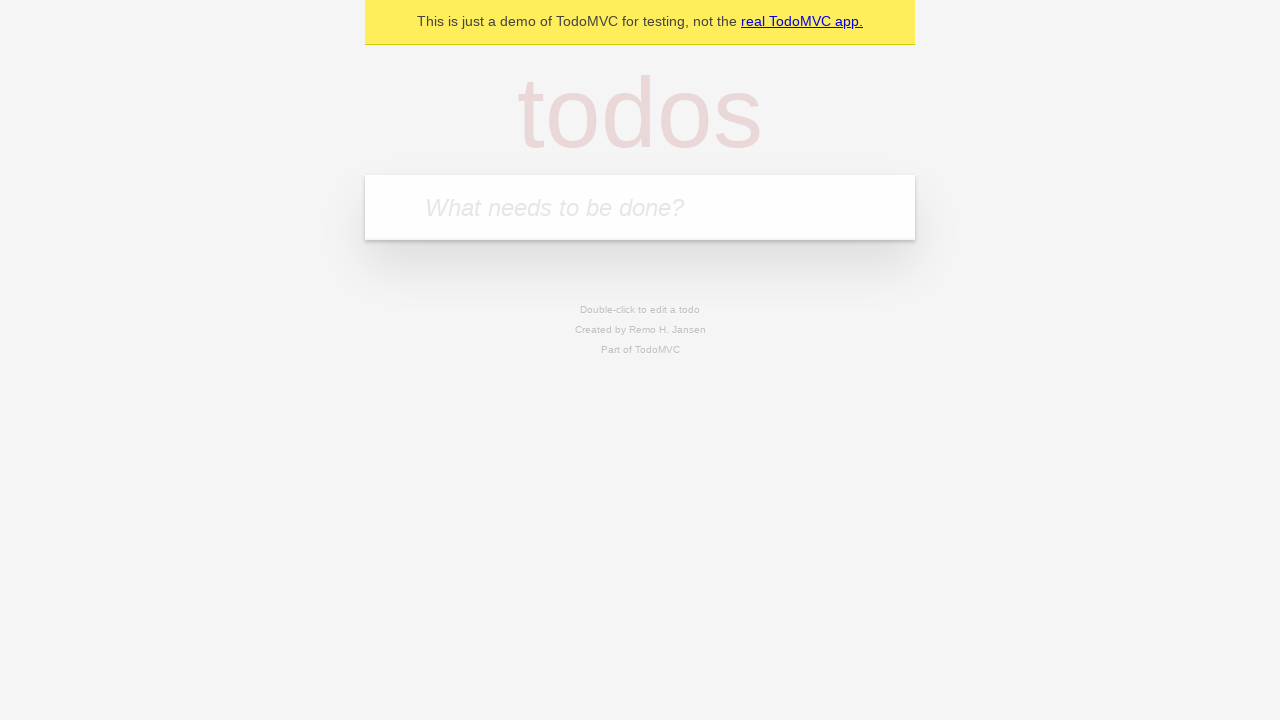

Filled todo input with 'buy some cheese' on internal:attr=[placeholder="What needs to be done?"i]
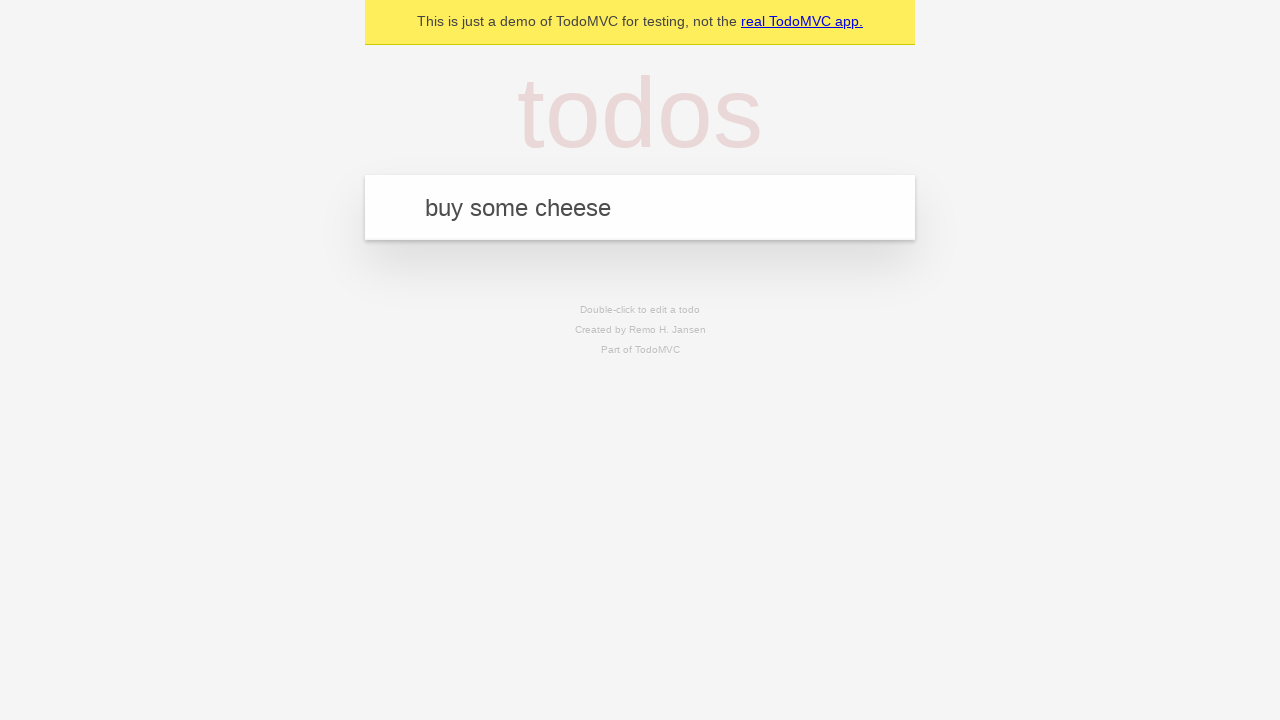

Pressed Enter to add first todo item on internal:attr=[placeholder="What needs to be done?"i]
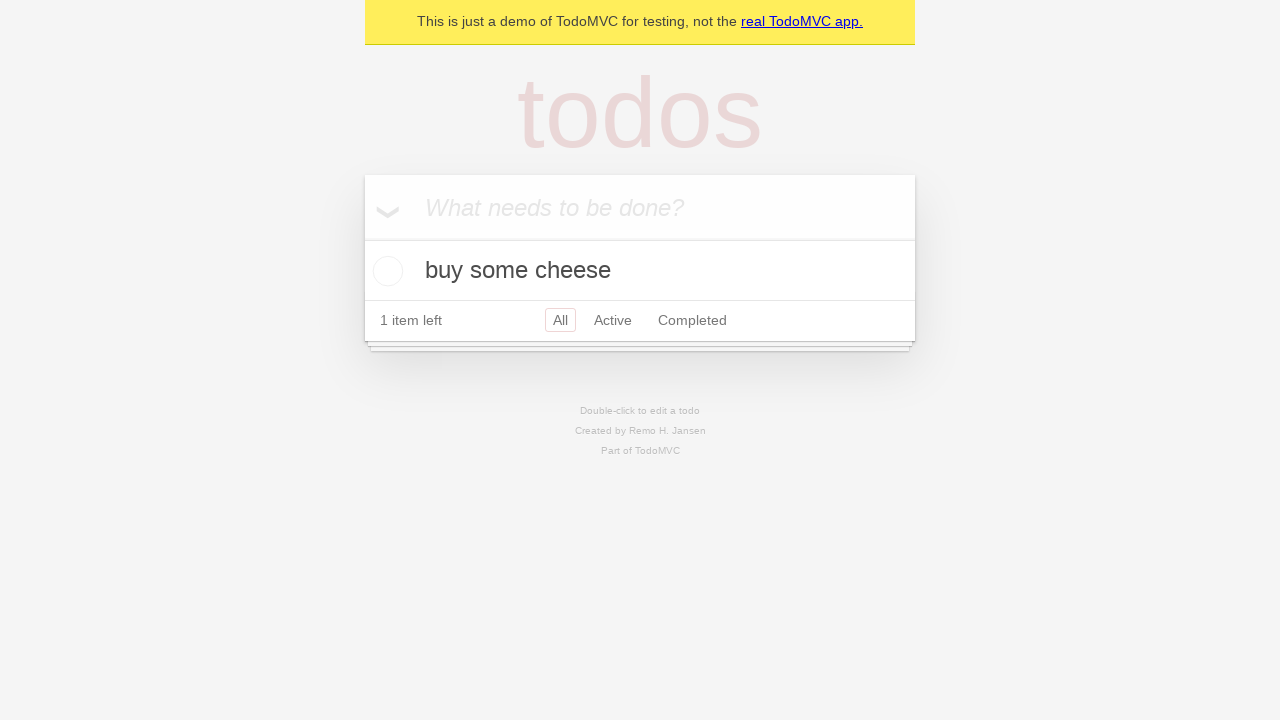

Todo counter element loaded after adding first item
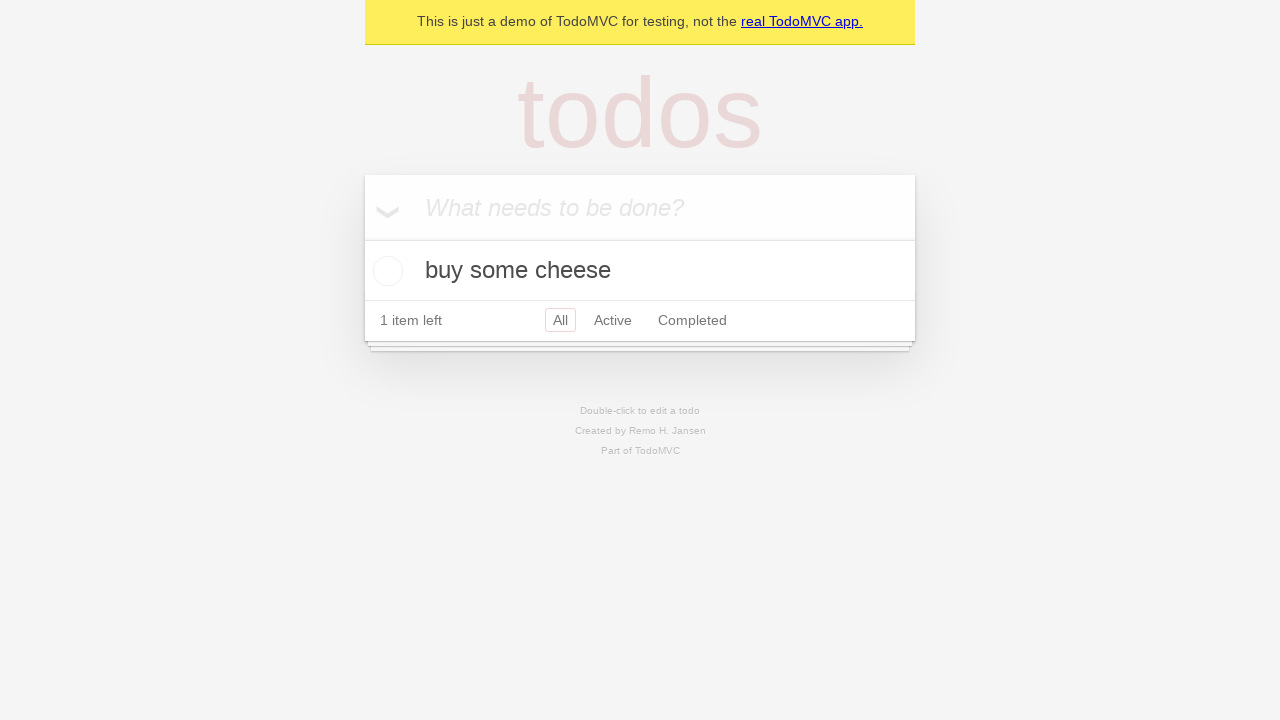

Filled todo input with 'feed the cat' on internal:attr=[placeholder="What needs to be done?"i]
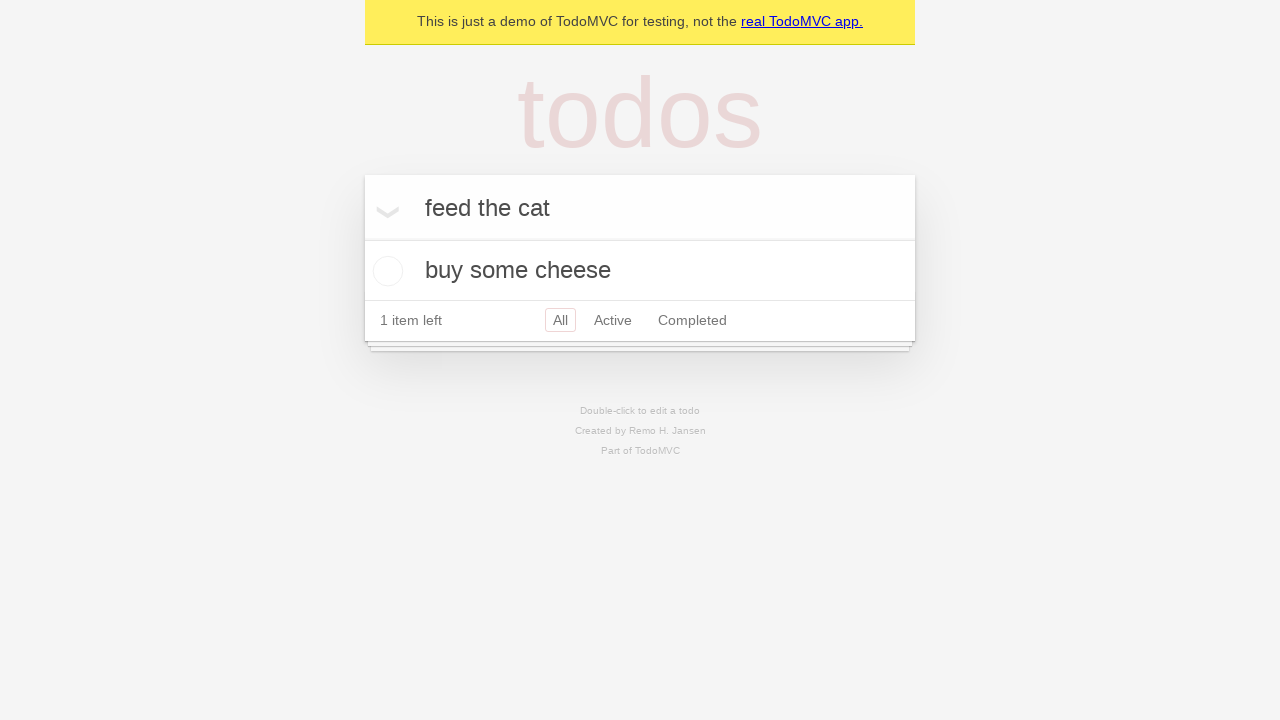

Pressed Enter to add second todo item on internal:attr=[placeholder="What needs to be done?"i]
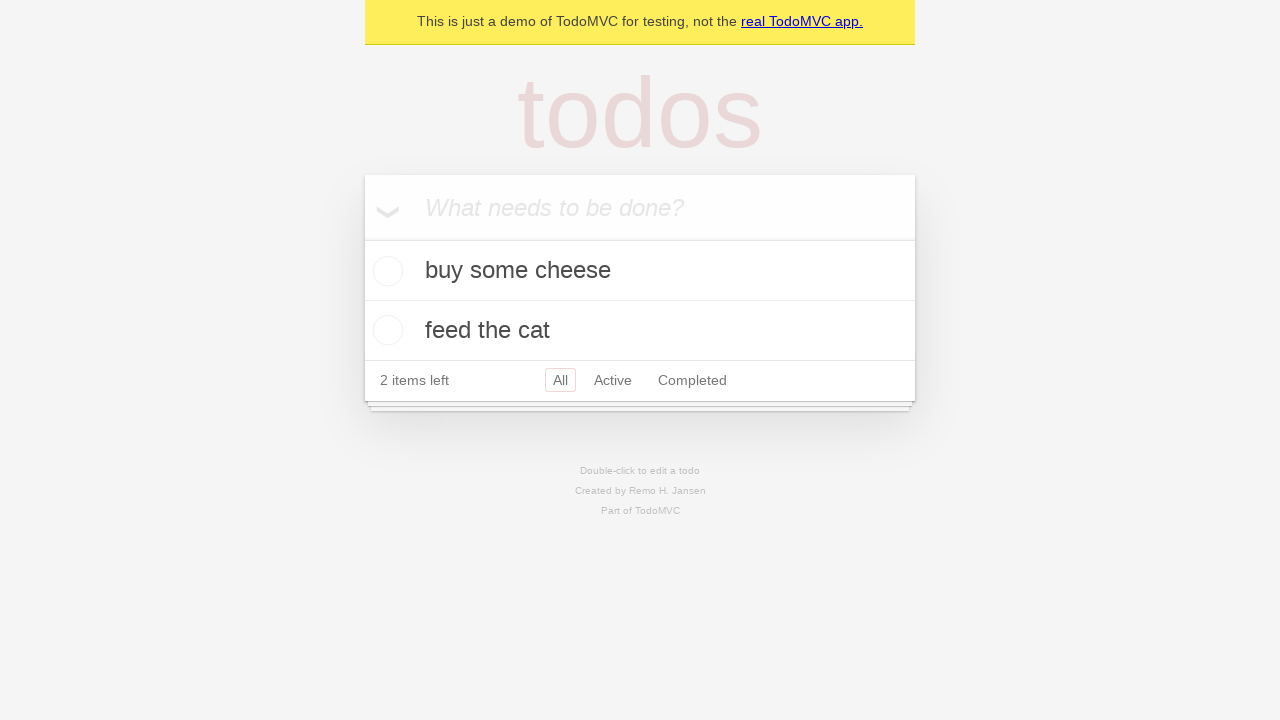

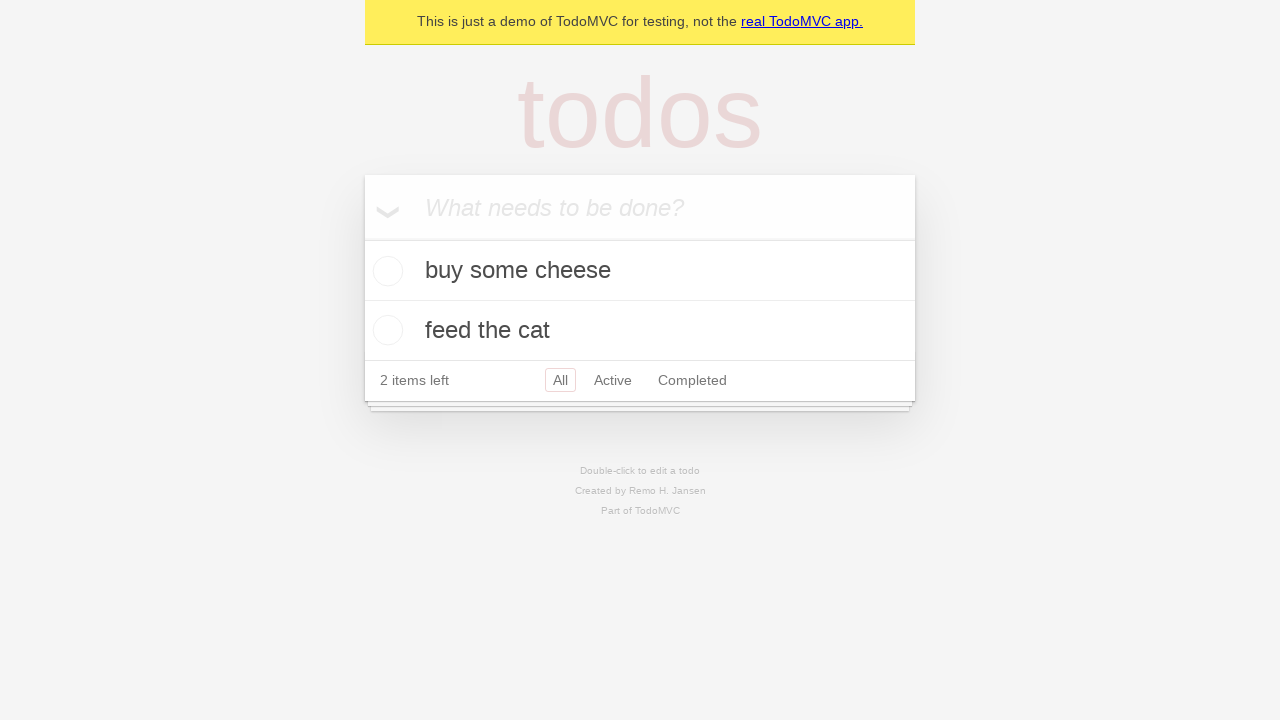